Tests handling of multiple browser windows by clicking a link that opens a child window, switching to the new window, and verifying content is displayed on the child page.

Starting URL: https://rahulshettyacademy.com/loginpagePractise/

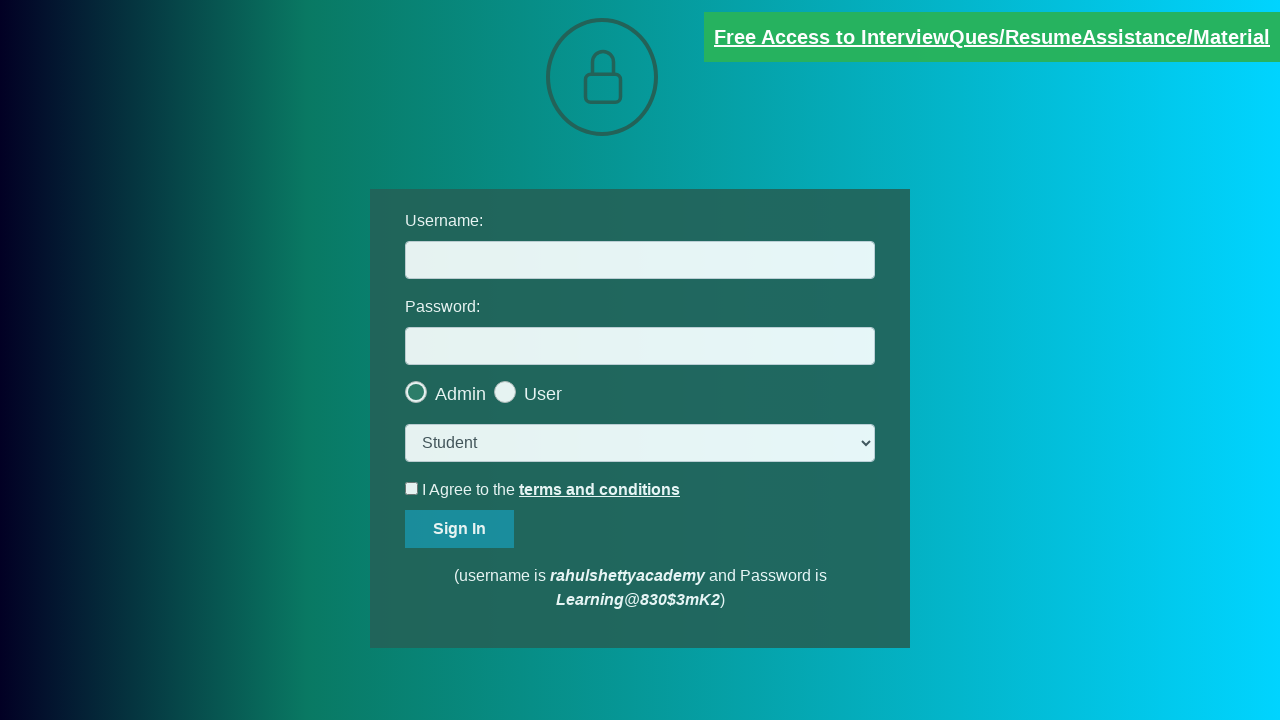

Clicked blinking text link to open child window at (992, 37) on .blinkingText
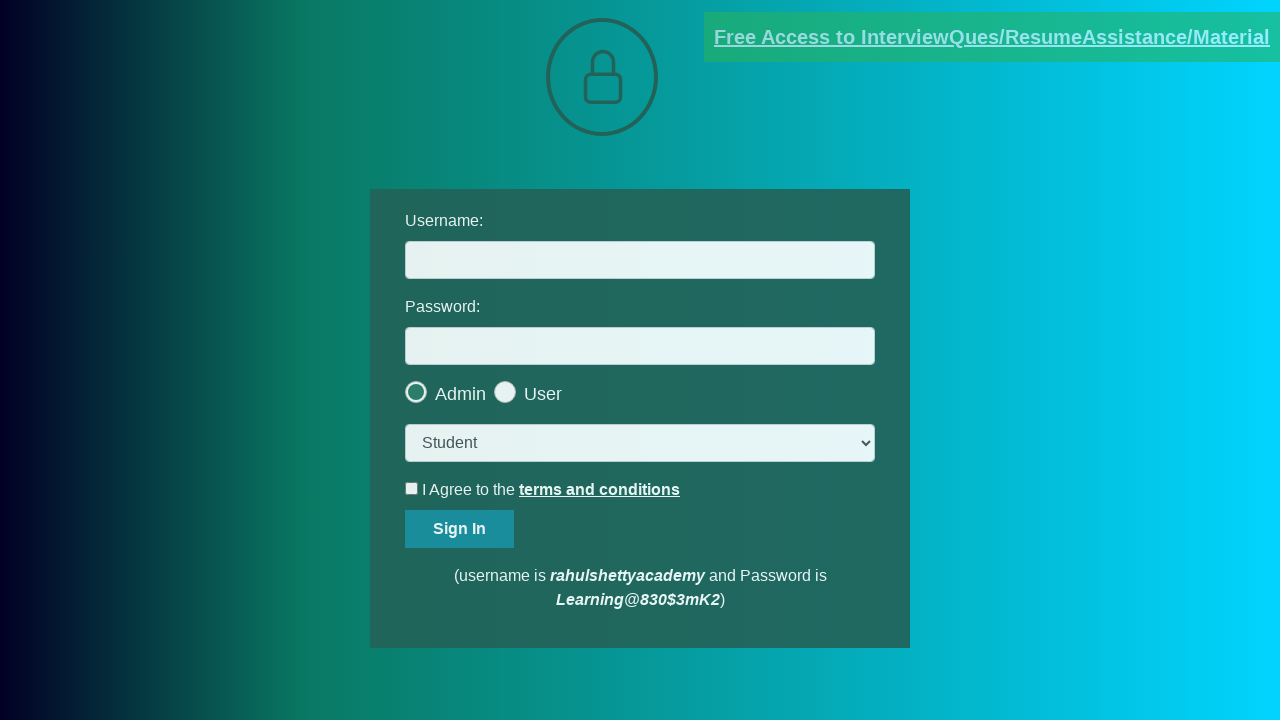

Captured new child window/page
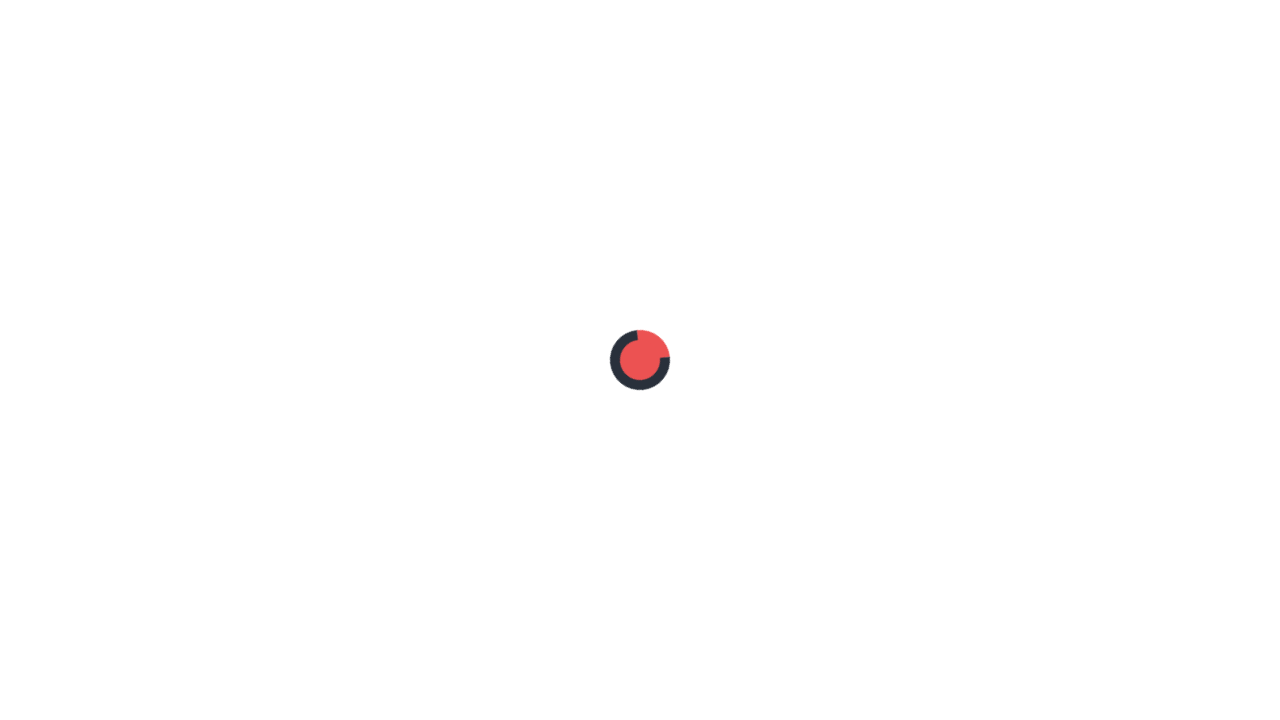

Child page loaded successfully
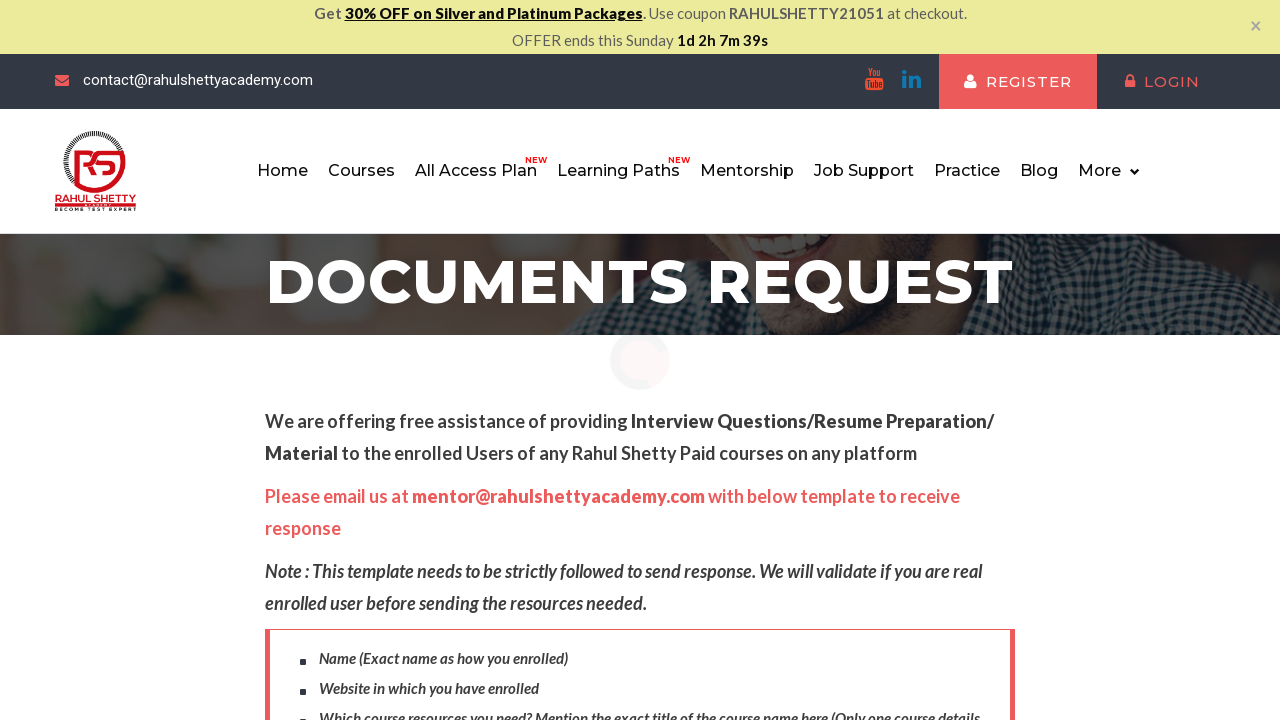

Red paragraph text element is visible on child page
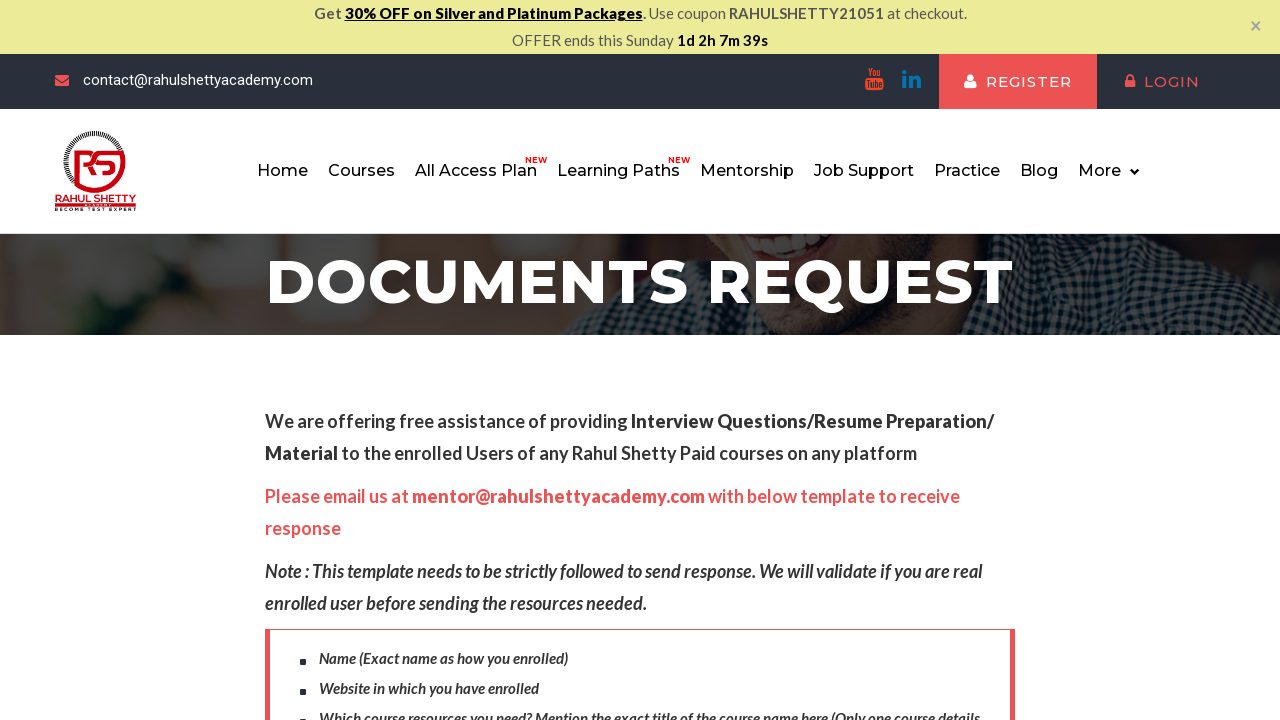

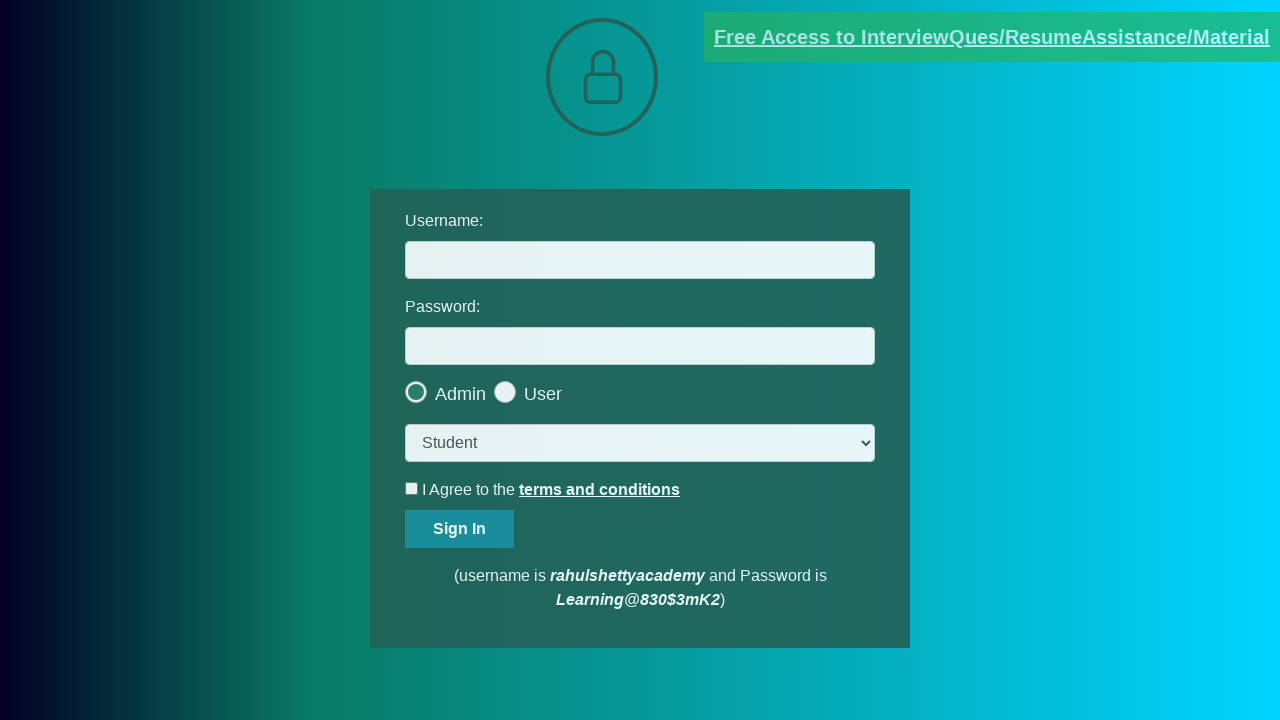